Tests keyboard input by typing a character followed by backspace and verifying the result shows BACK_SPACE was detected

Starting URL: https://the-internet.herokuapp.com/key_presses

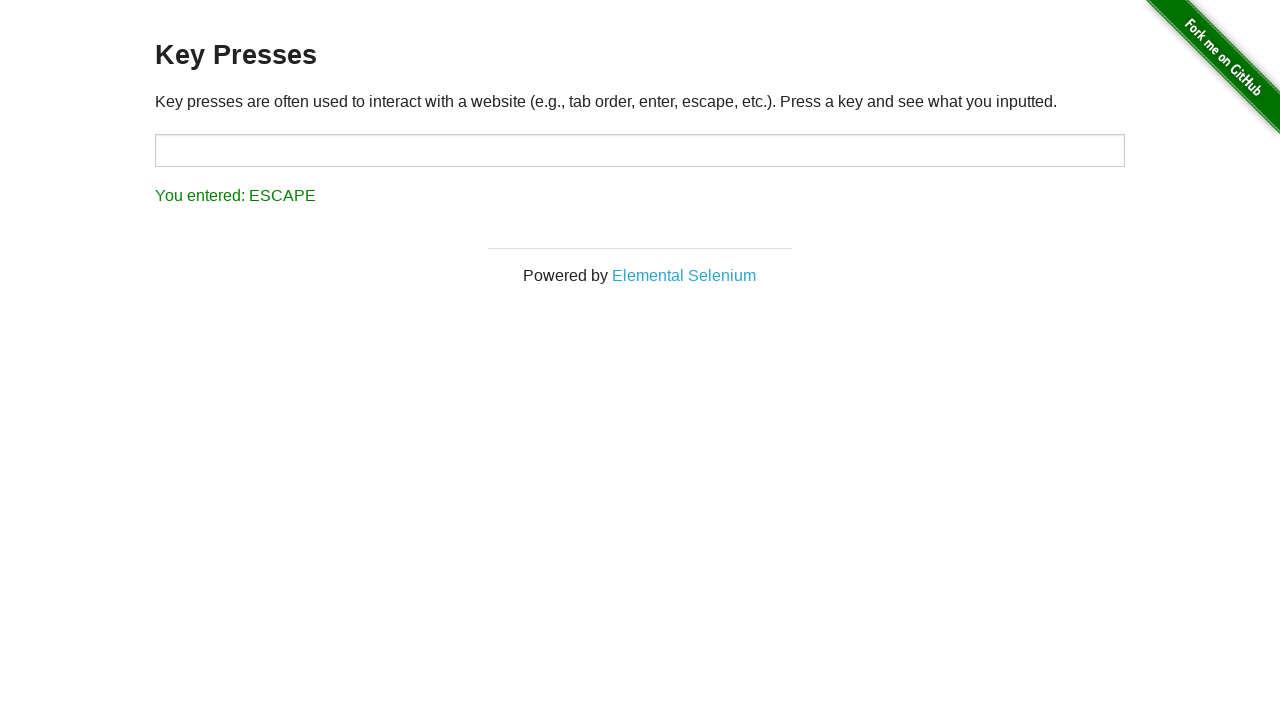

Filled input field with character 'A' on input#target
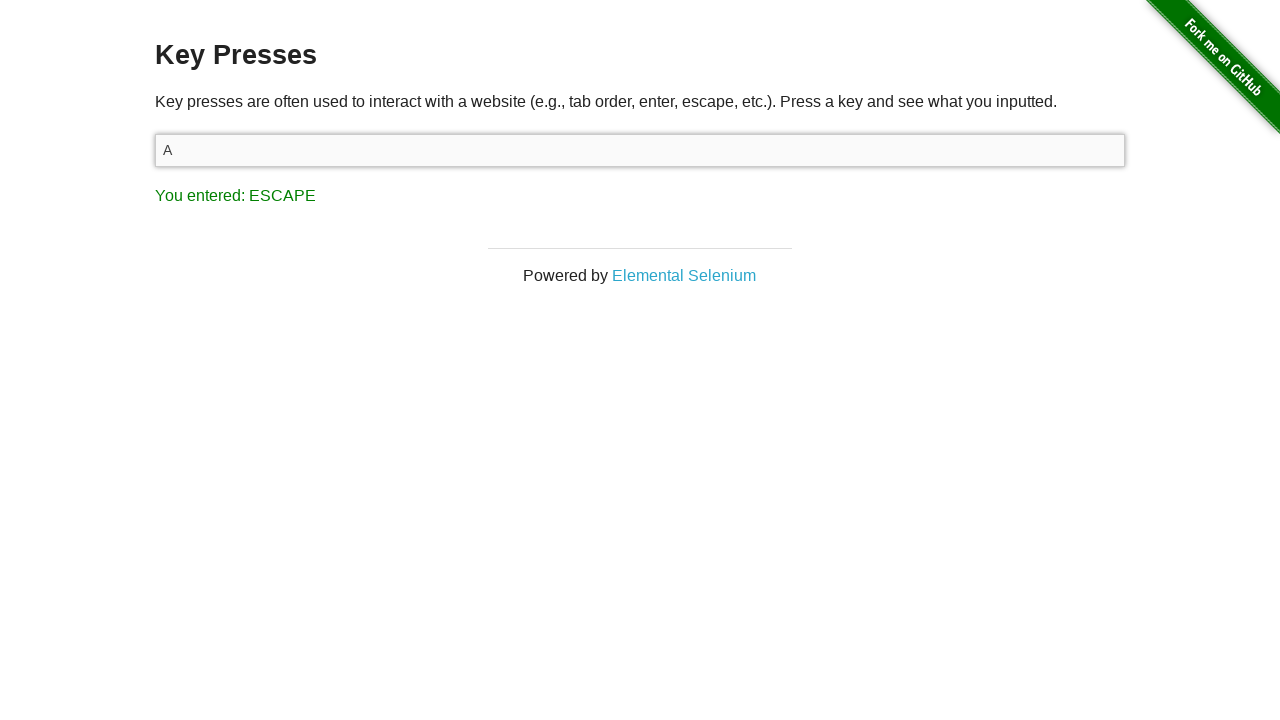

Pressed Backspace key to delete the character on input#target
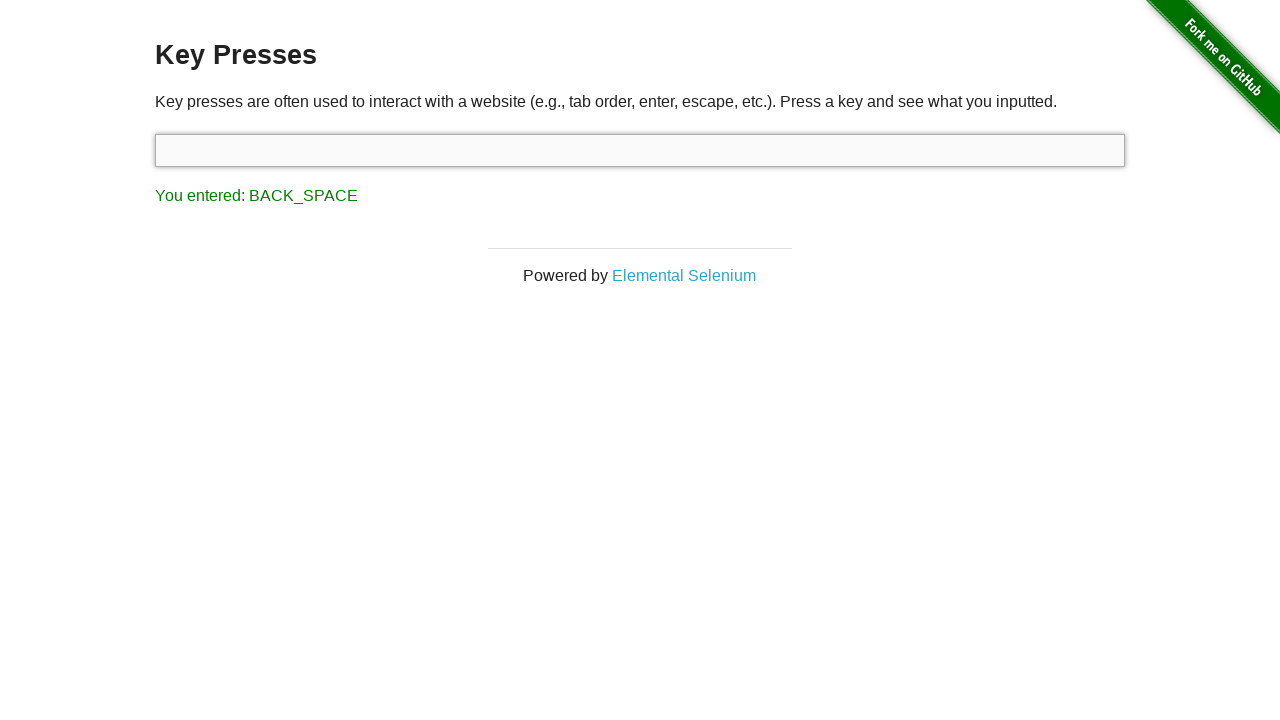

Waited for result element to appear
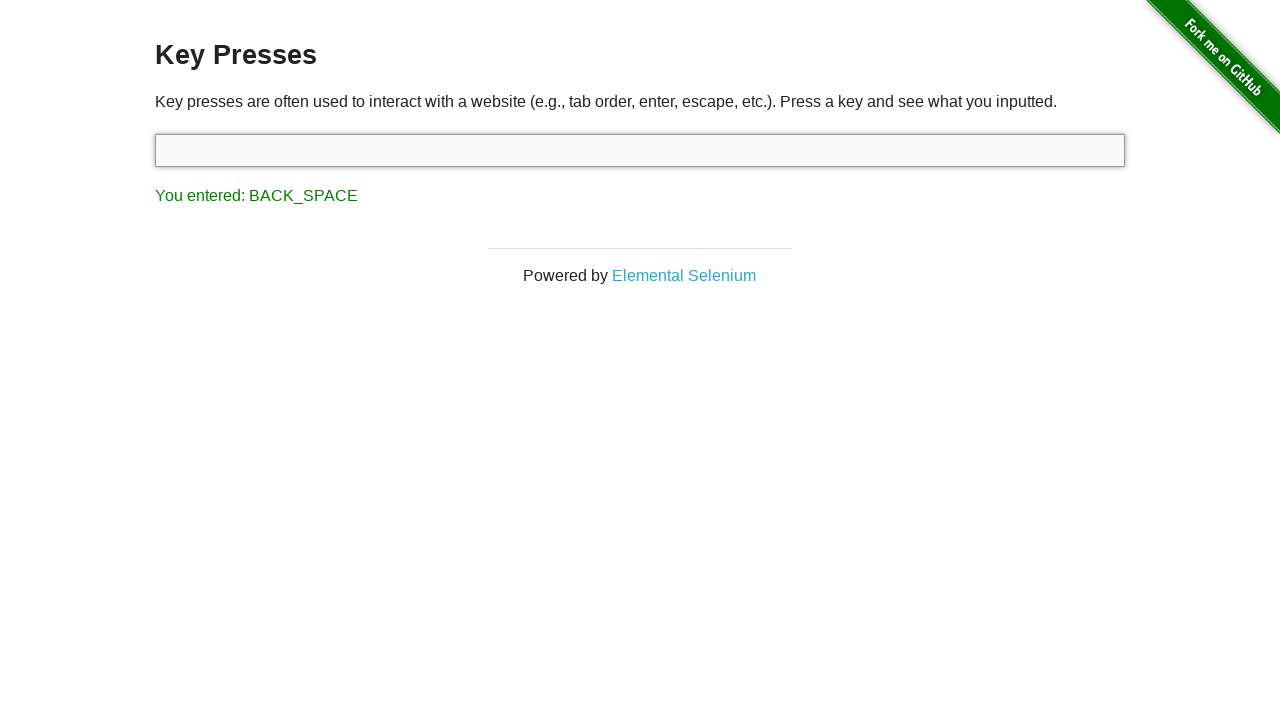

Retrieved result text content
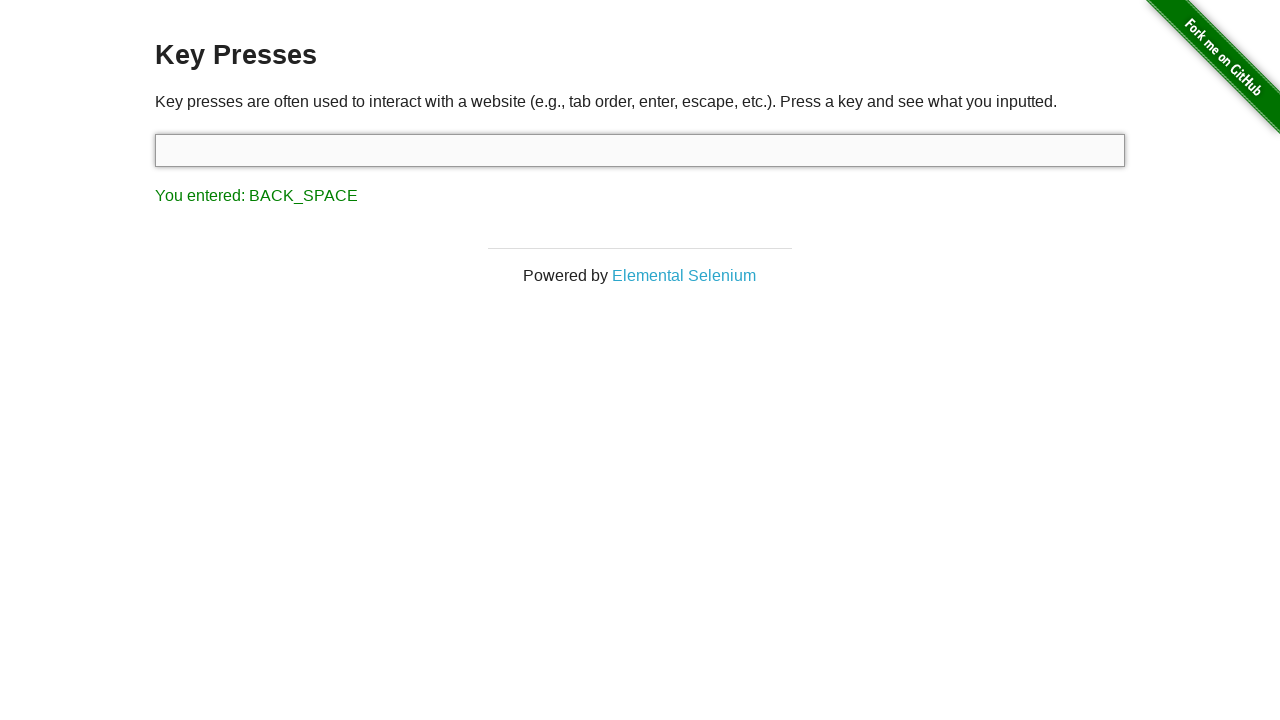

Verified that result text contains 'BACK_SPACE'
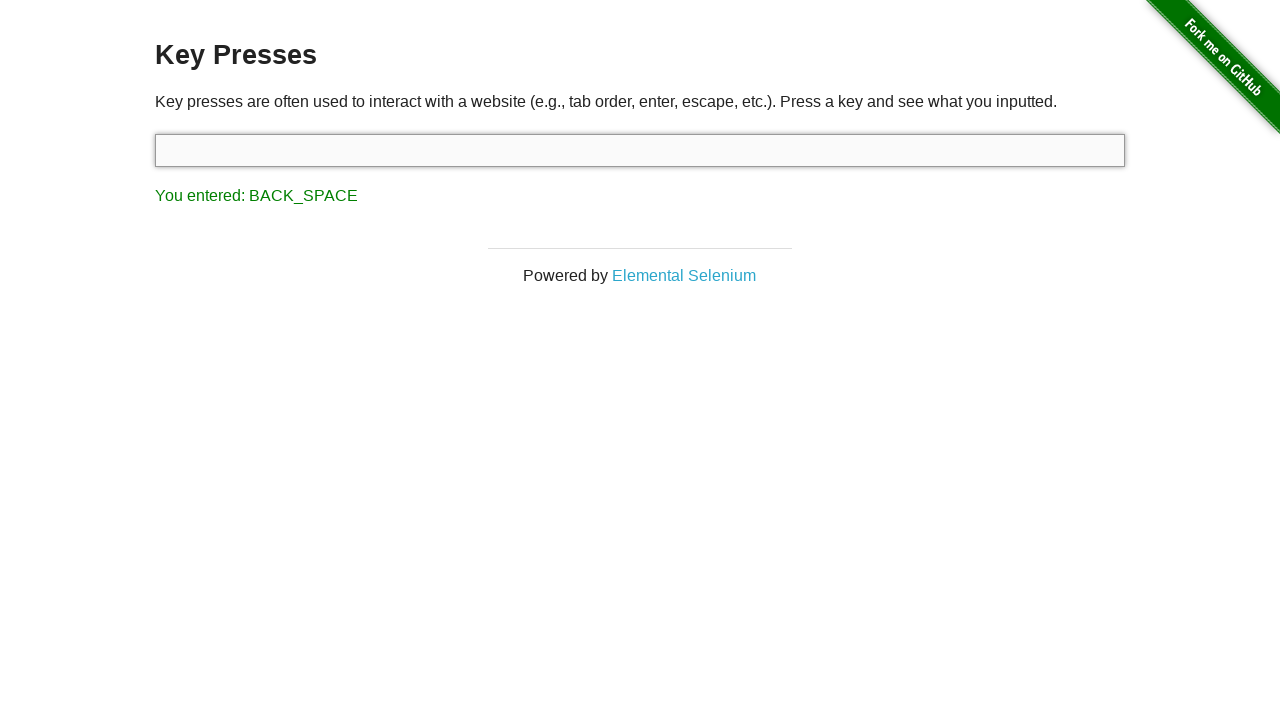

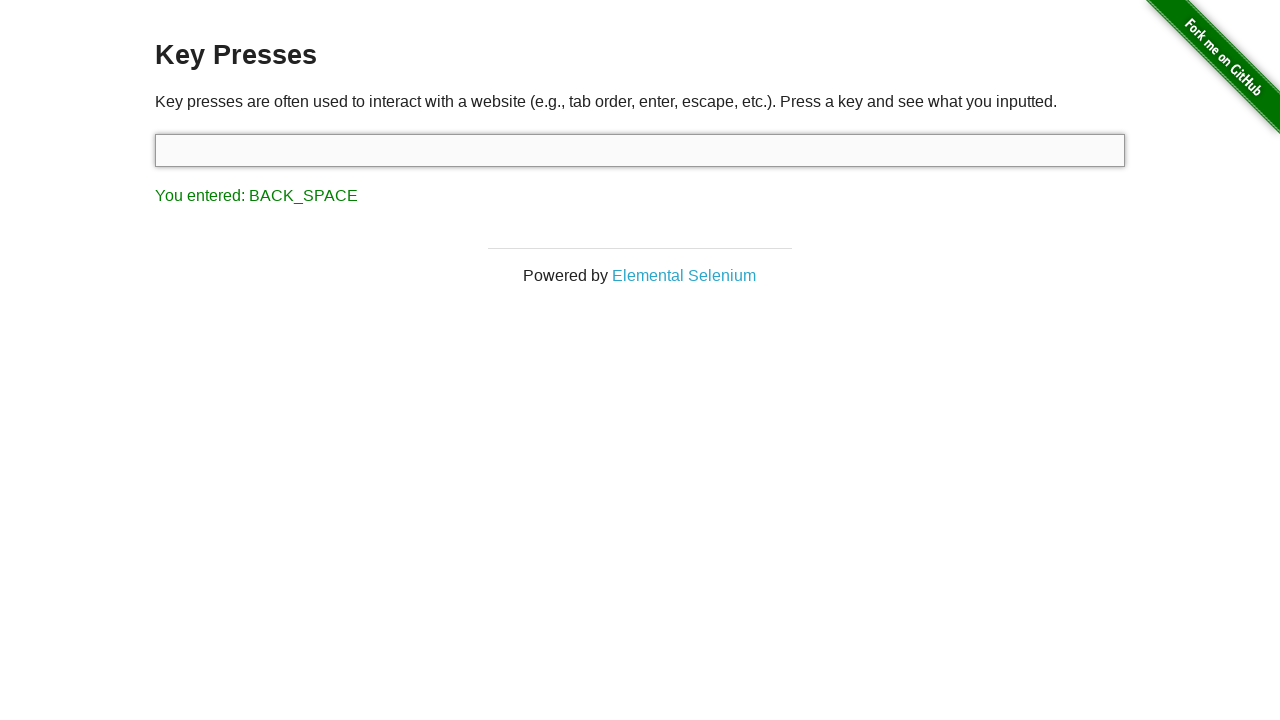